Tests form validation by filling all fields except zip-code, submitting the form, and verifying that the empty zip-code field displays red (invalid) styling while all other filled fields display green (valid) styling.

Starting URL: https://bonigarcia.dev/selenium-webdriver-java/data-types.html

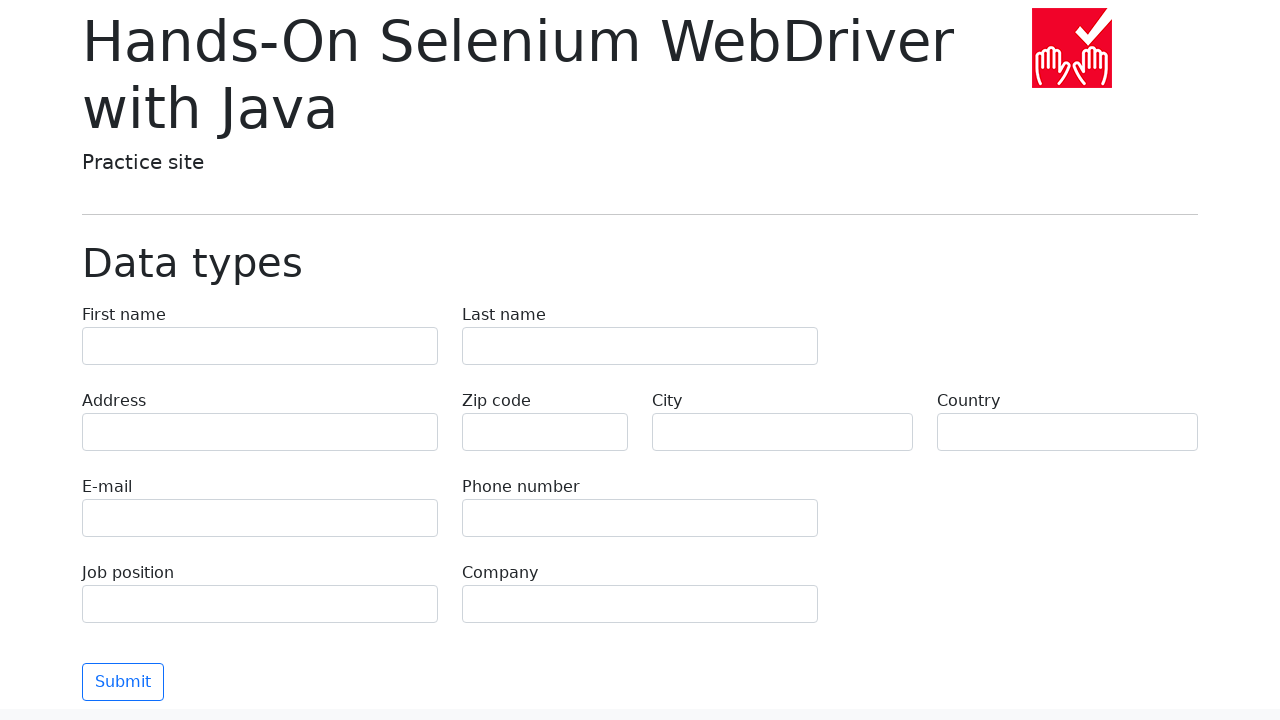

Filled first name field with 'Иван' on input[name='first-name']
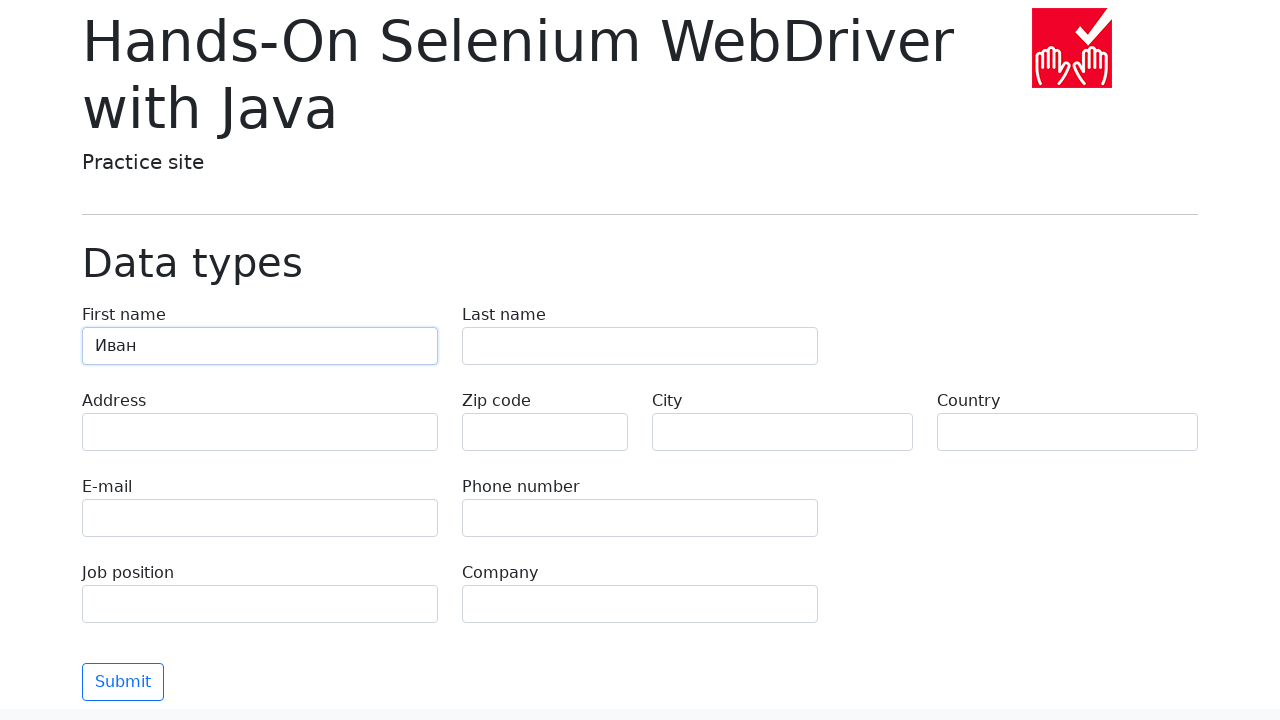

Filled last name field with 'Петров' on input[name='last-name']
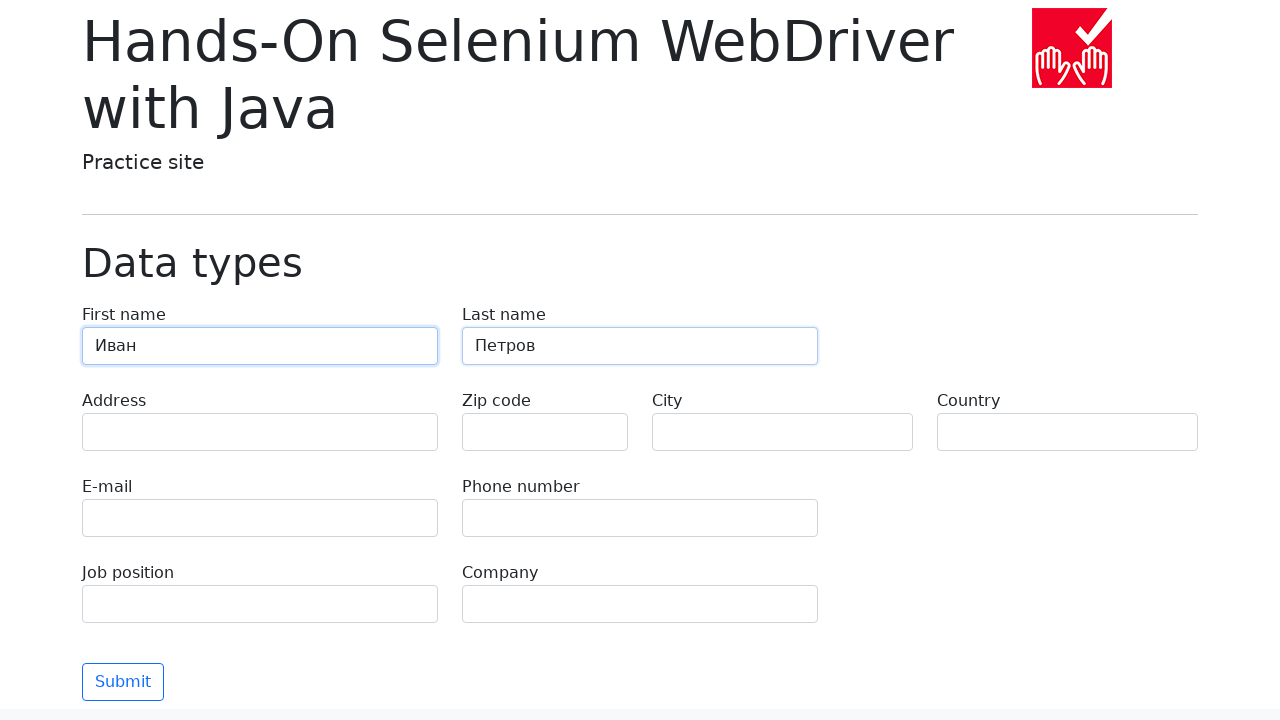

Filled address field with 'Ленина, 55-3' on input[name='address']
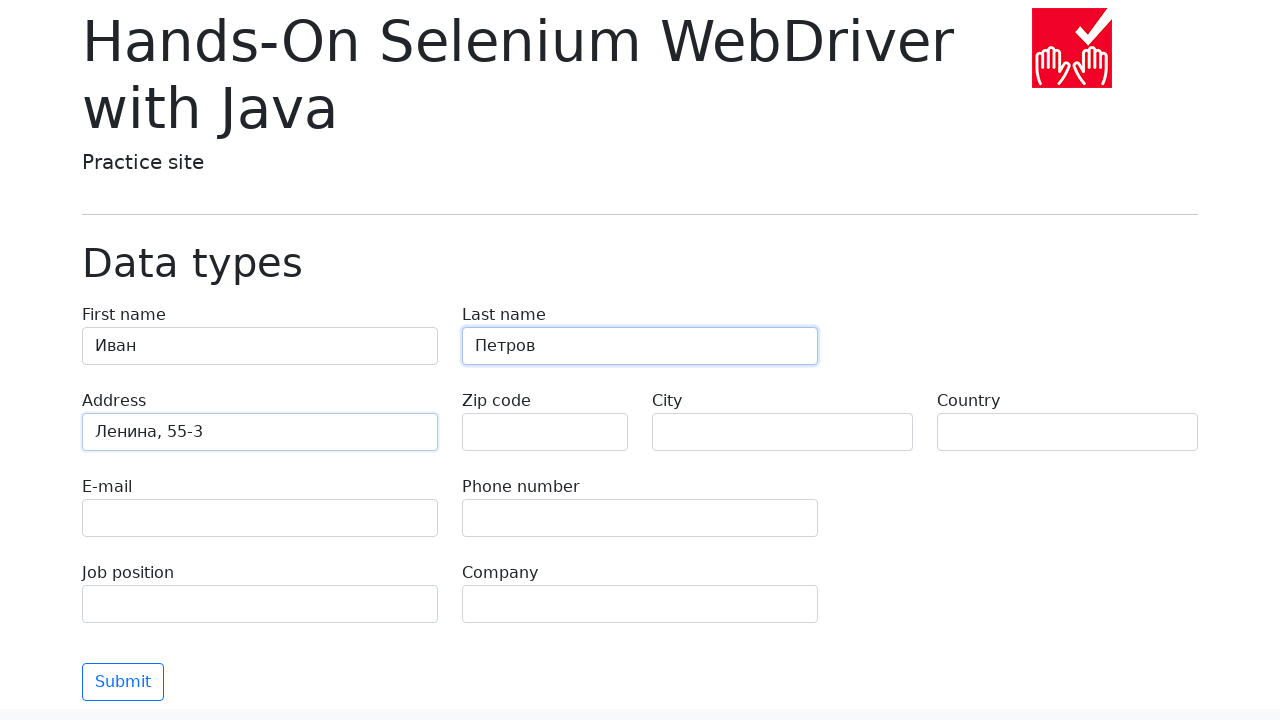

Filled email field with 'test@skypro.com' on input[name='e-mail']
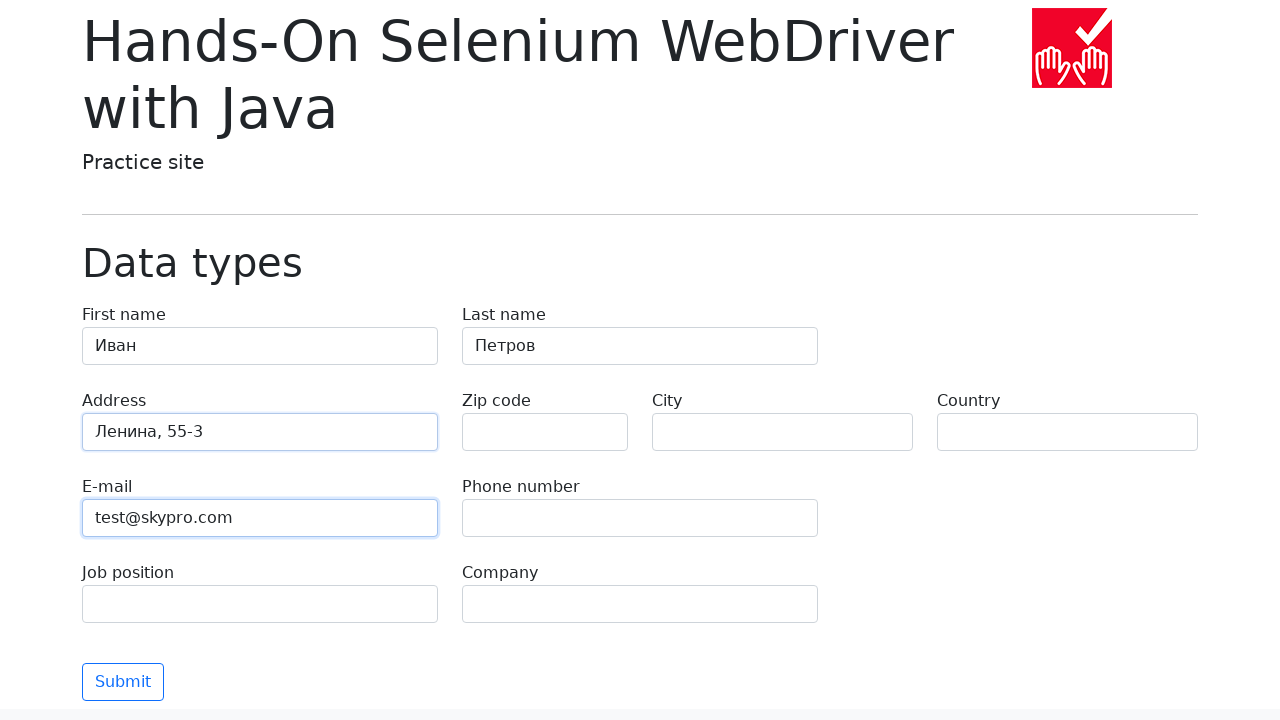

Filled phone field with '+7985899998787' on input[name='phone']
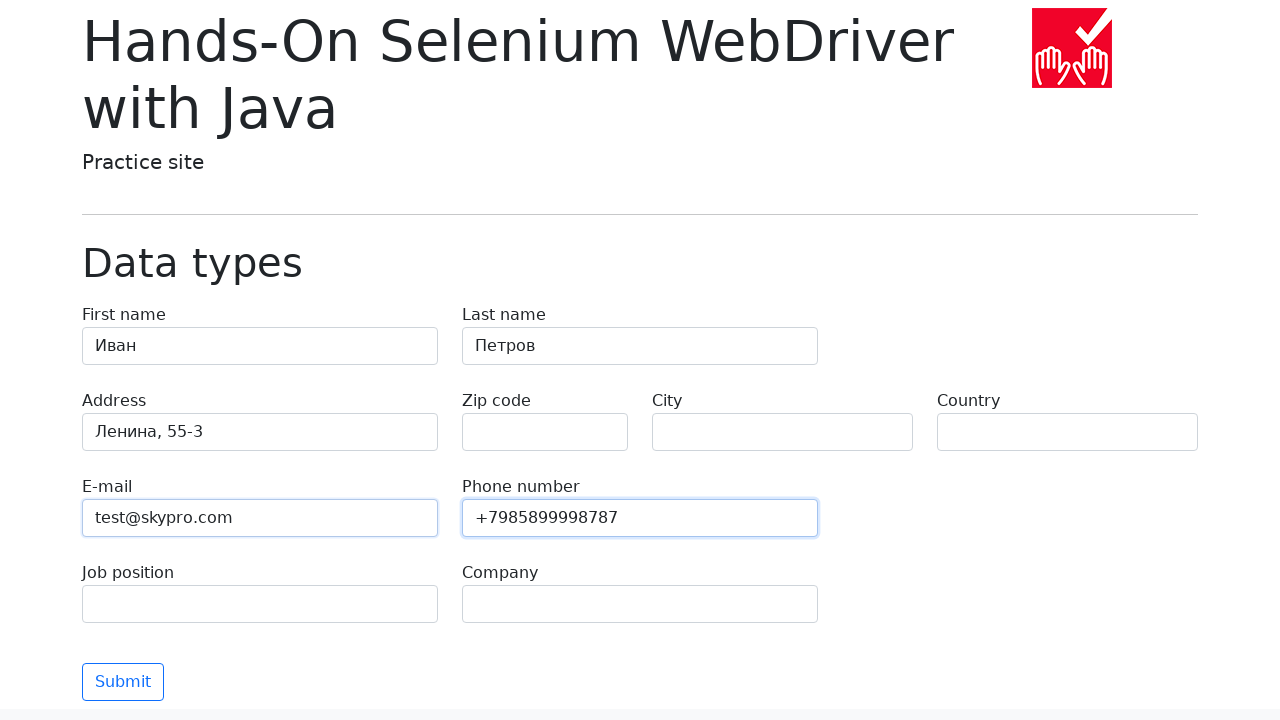

Left zip-code field empty (intentionally) on input[name='zip-code']
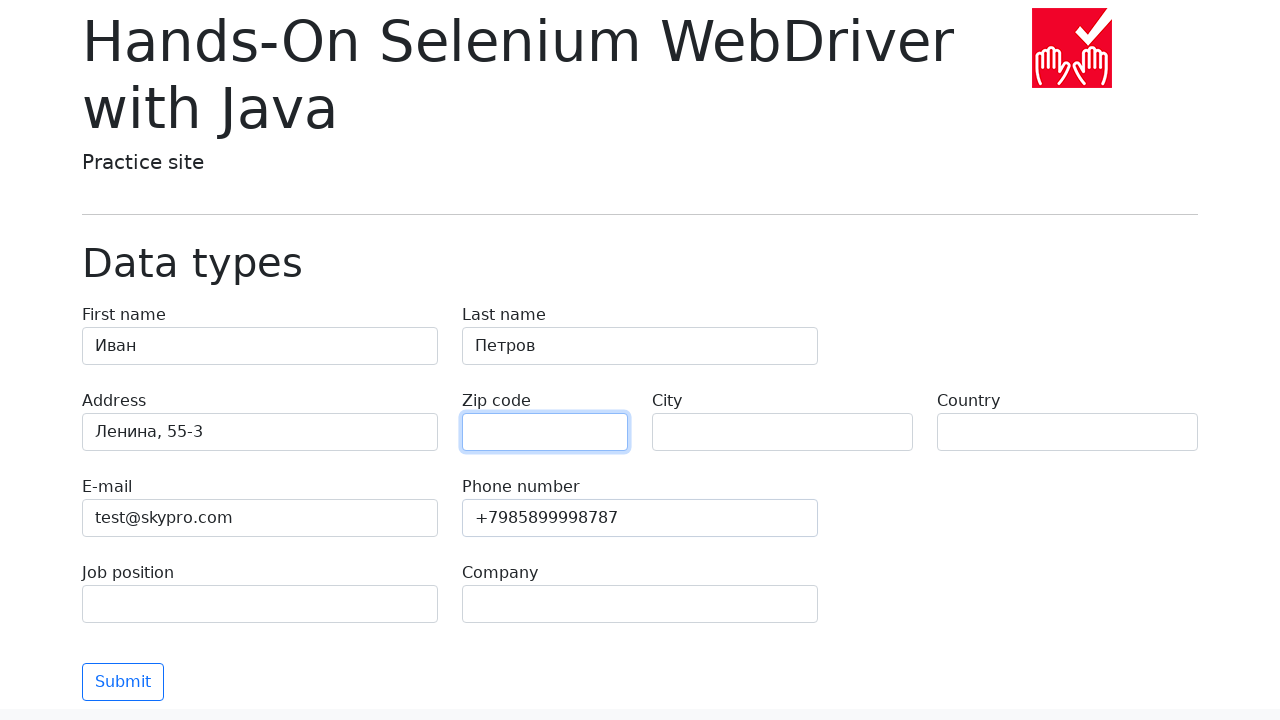

Filled city field with 'Москва' on input[name='city']
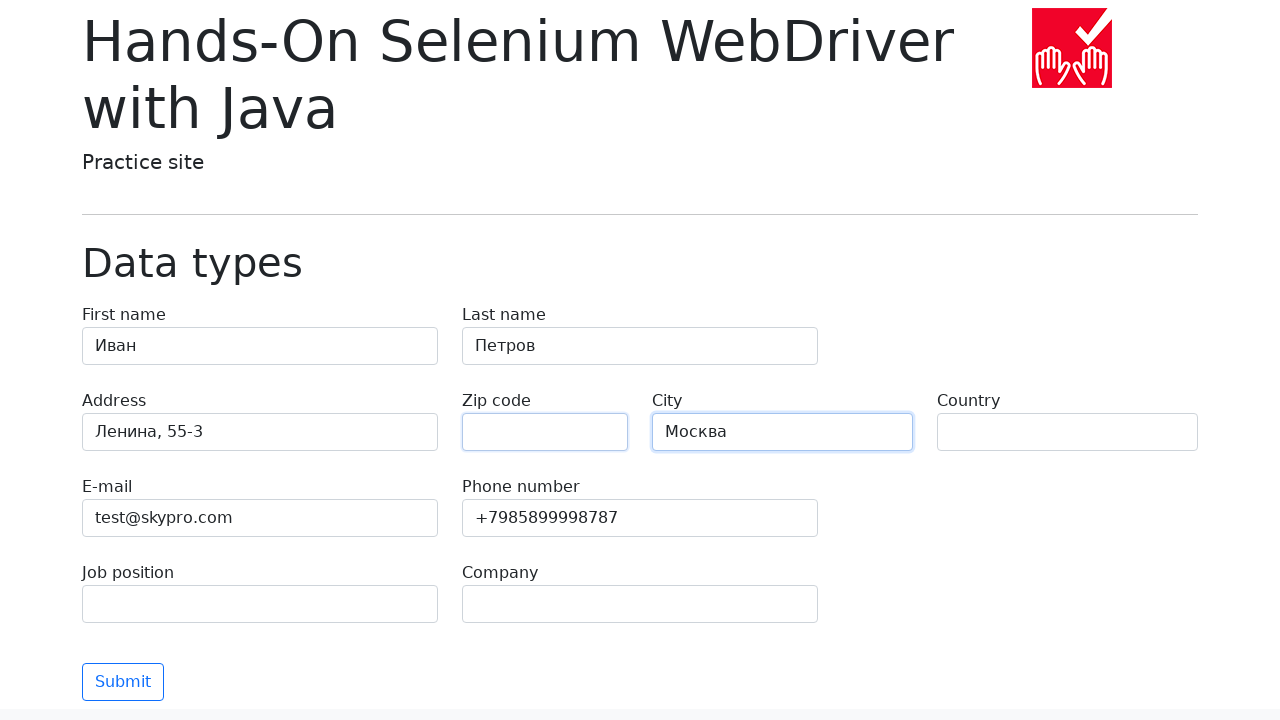

Filled country field with 'Россия' on input[name='country']
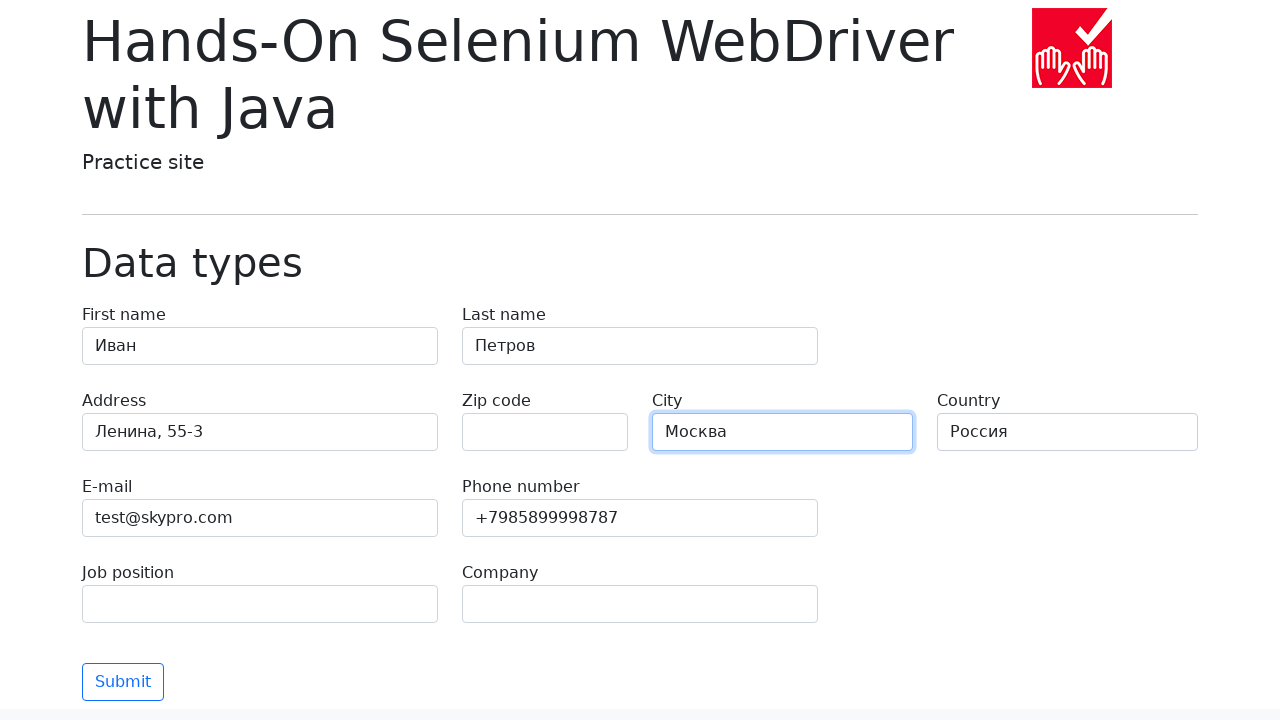

Filled job position field with 'QA' on input[name='job-position']
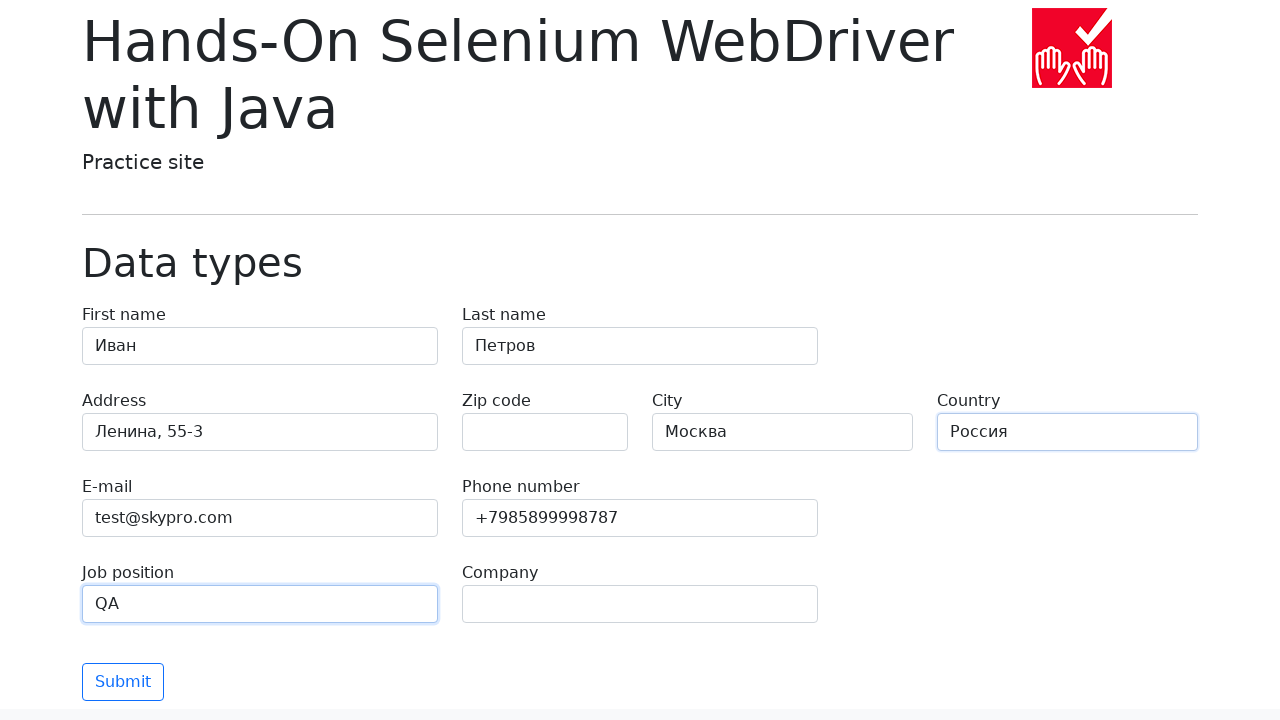

Filled company field with 'SkyPro' on input[name='company']
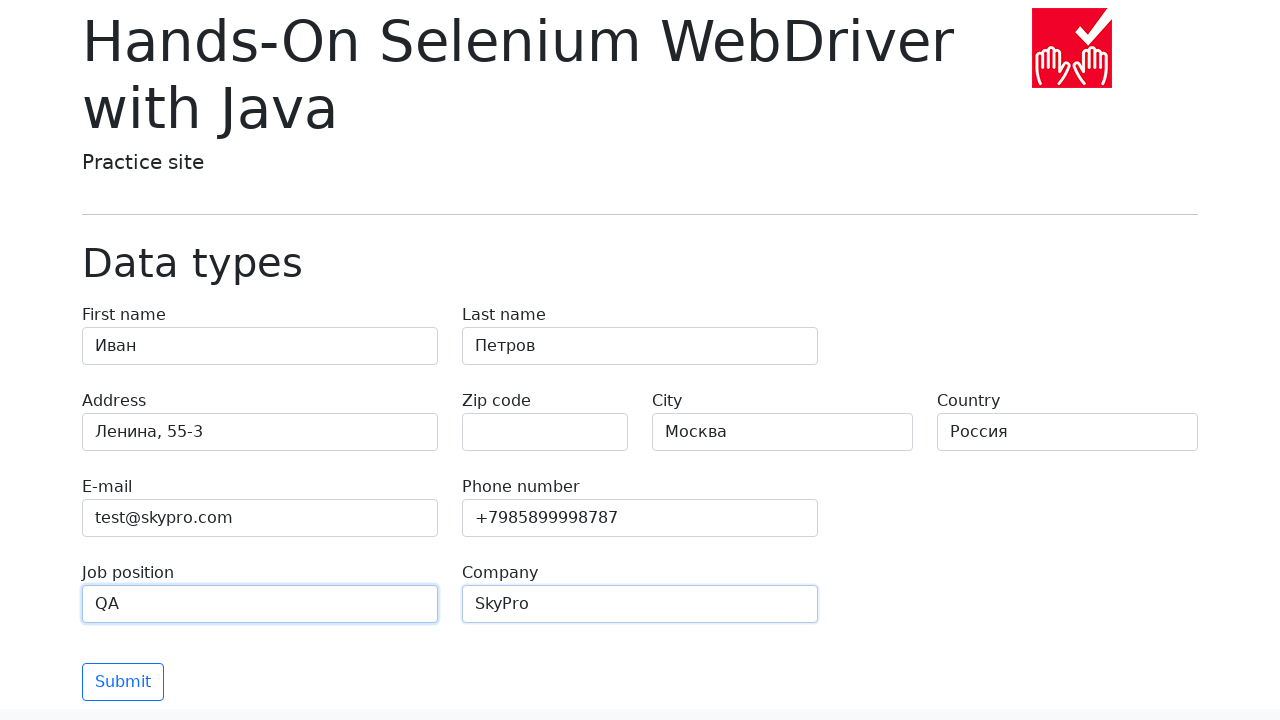

Clicked submit button to validate form at (123, 682) on button[type='submit']
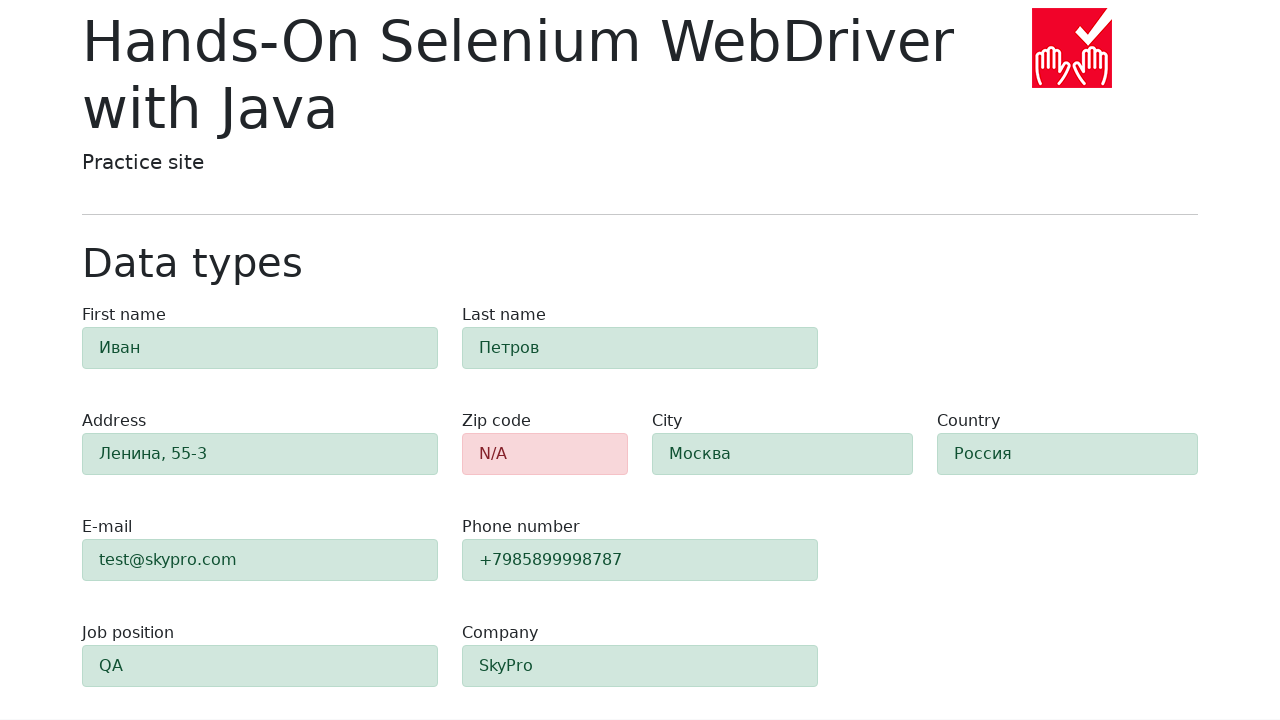

Form validation completed and zip-code element is visible
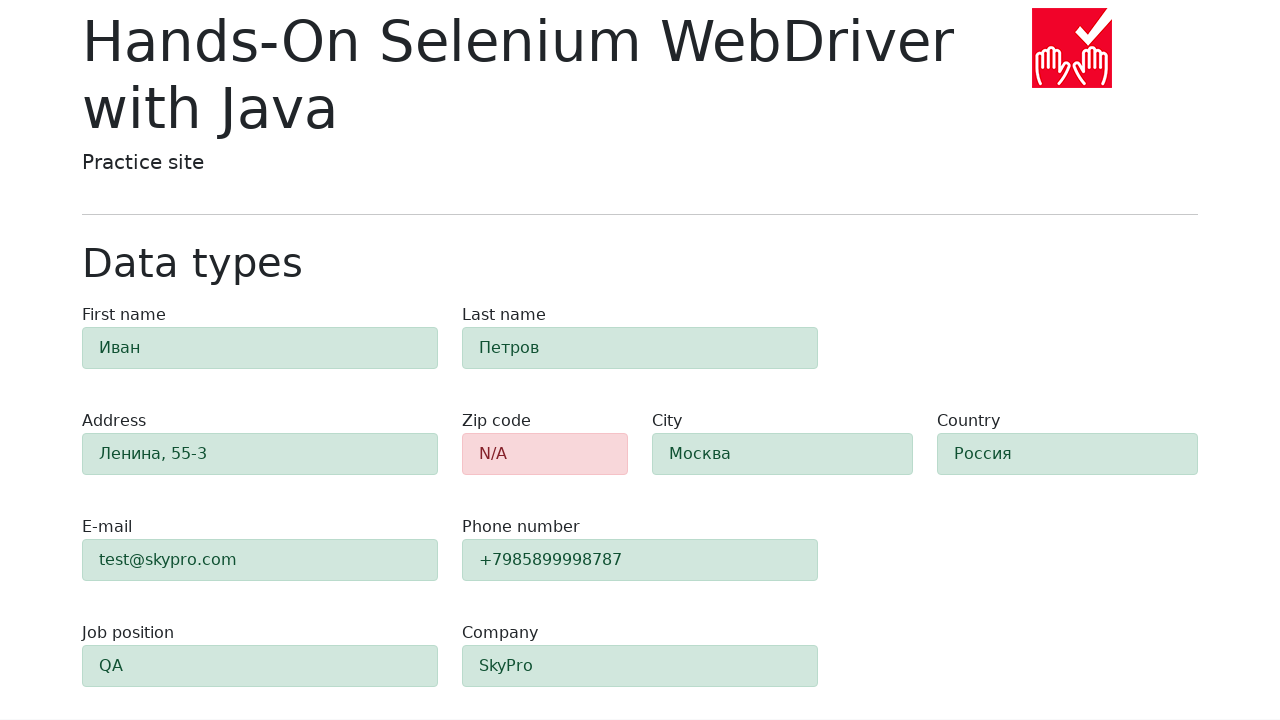

Verified zip-code field displays red/danger styling (invalid)
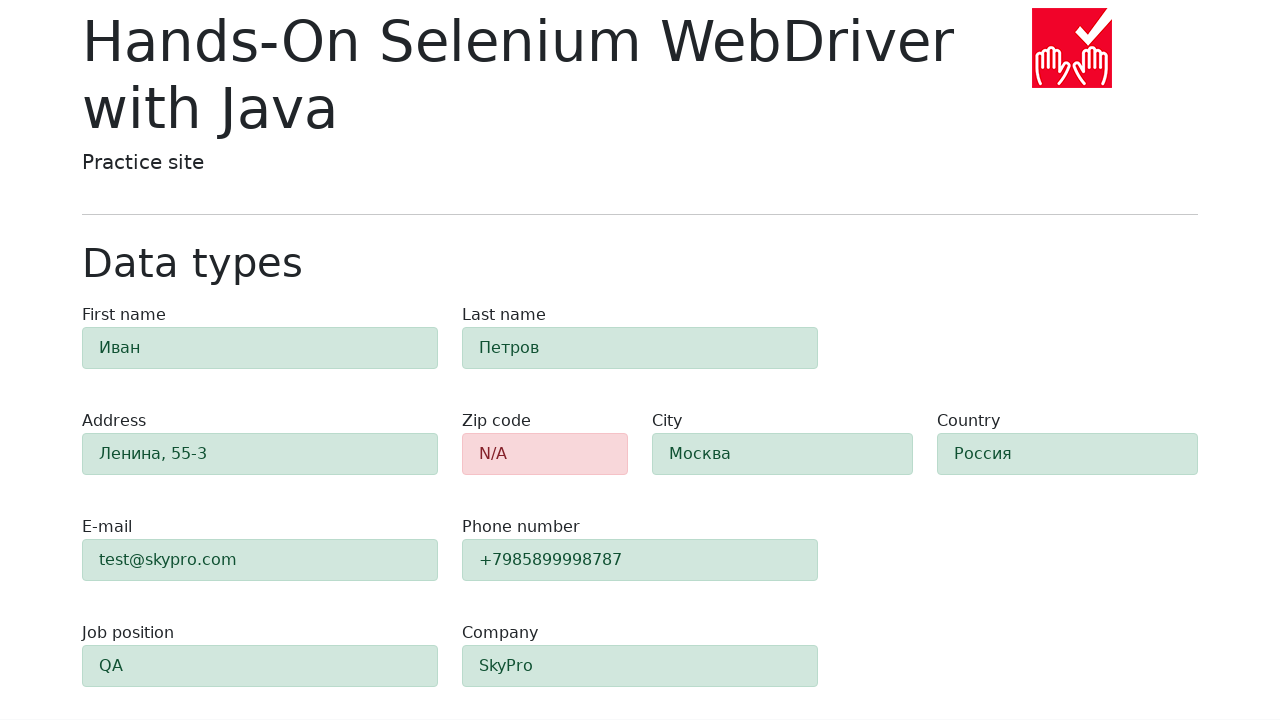

Verified field 'first-name' displays green/success styling (valid)
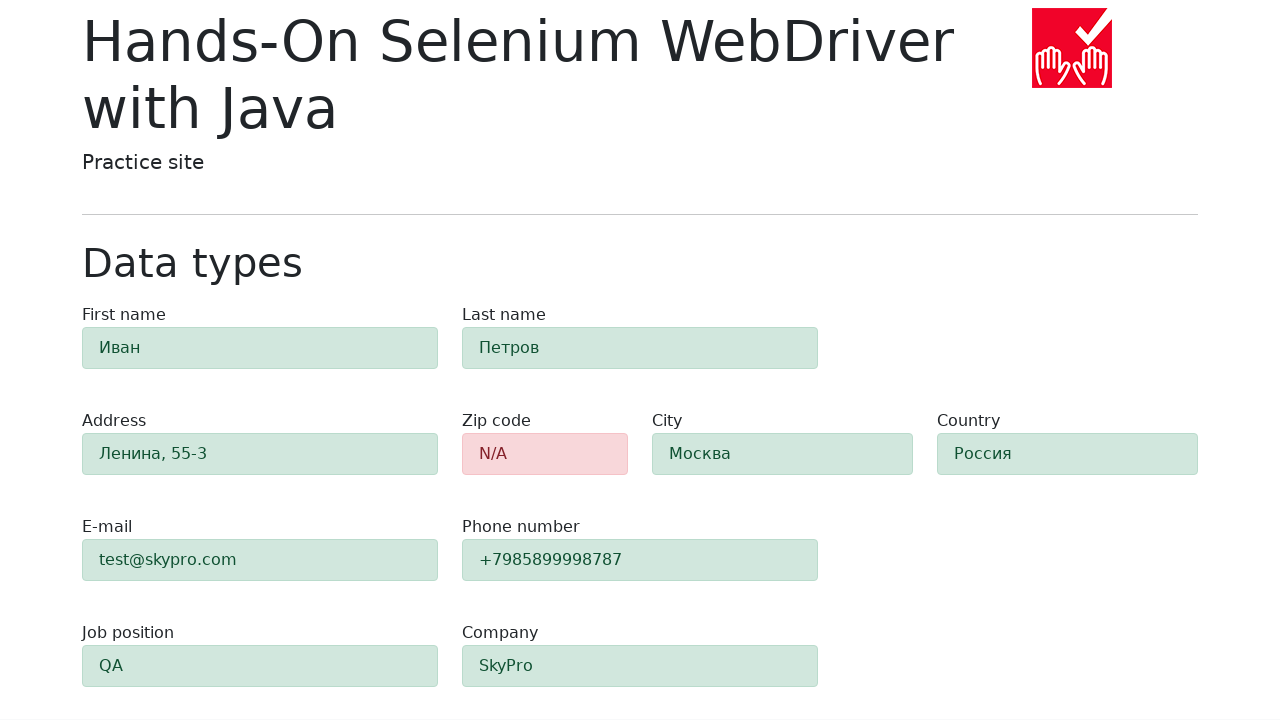

Verified field 'last-name' displays green/success styling (valid)
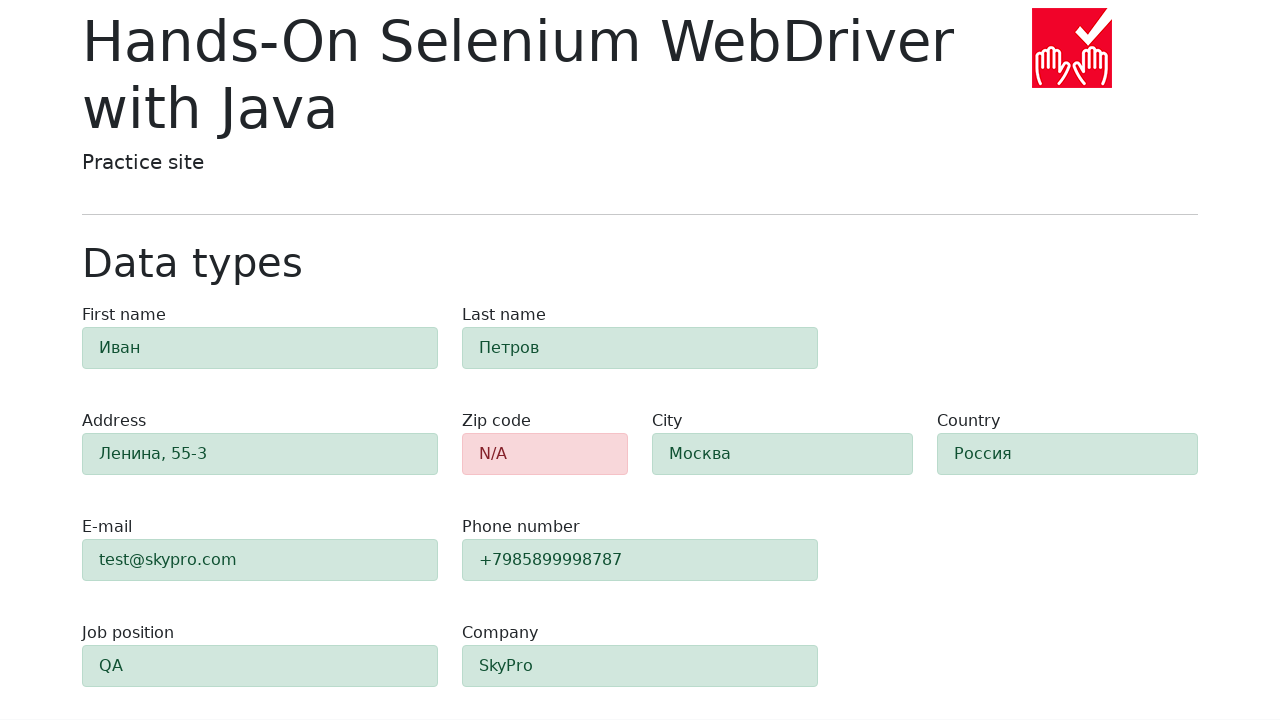

Verified field 'address' displays green/success styling (valid)
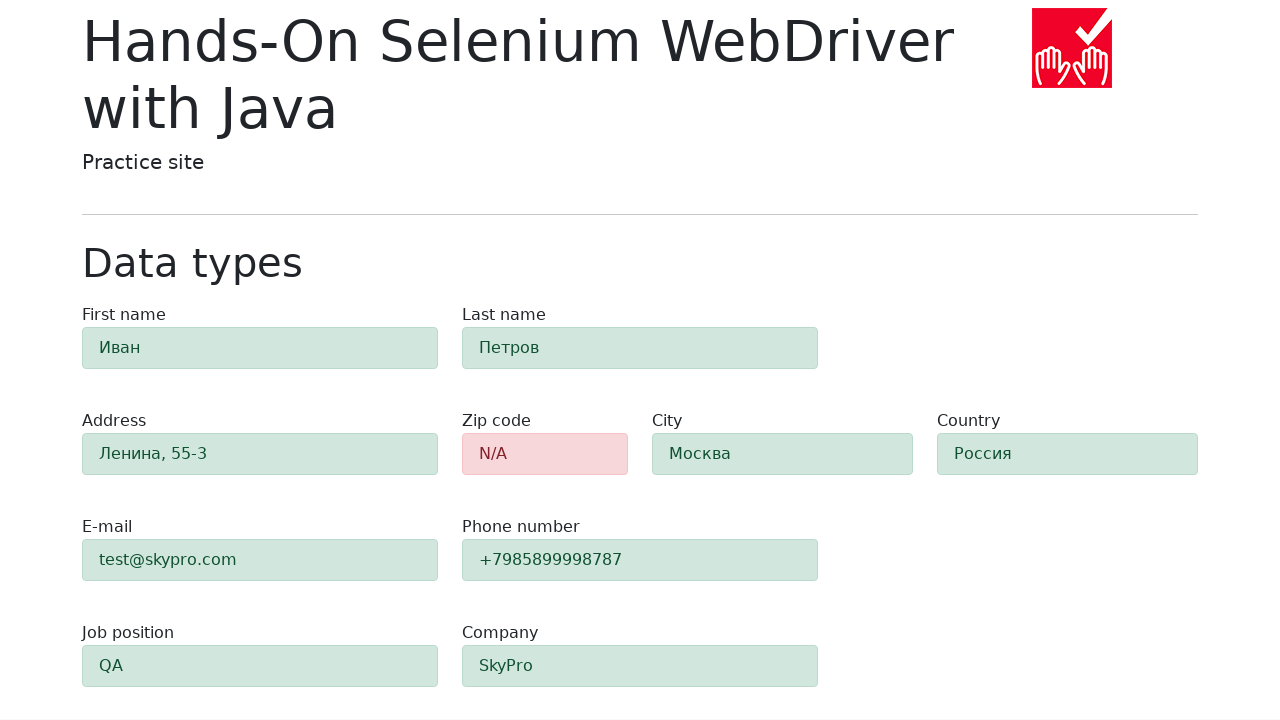

Verified field 'e-mail' displays green/success styling (valid)
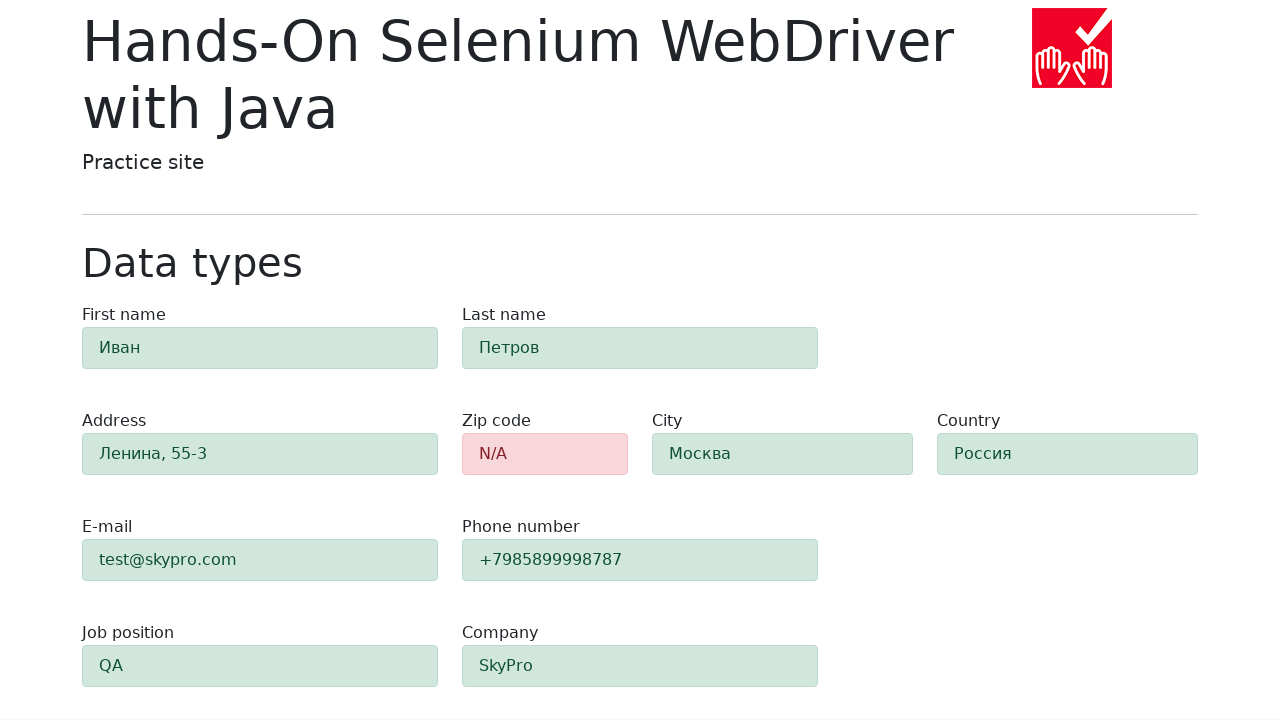

Verified field 'phone' displays green/success styling (valid)
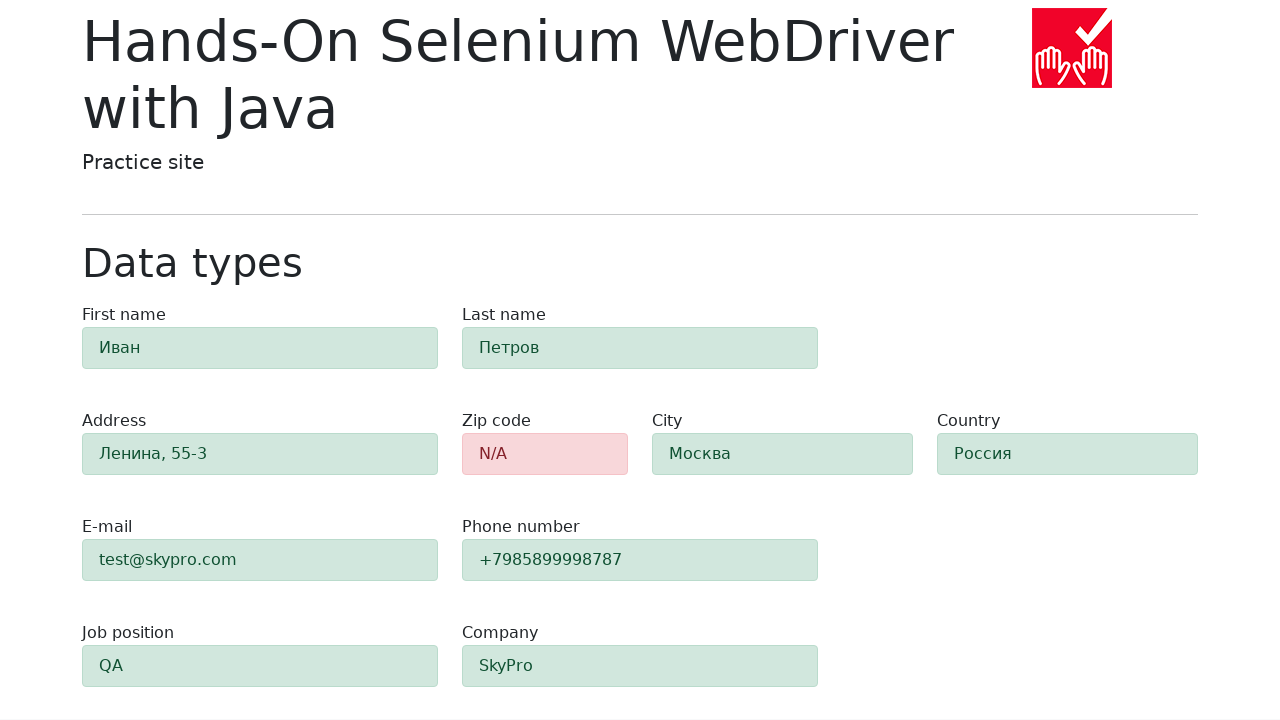

Verified field 'city' displays green/success styling (valid)
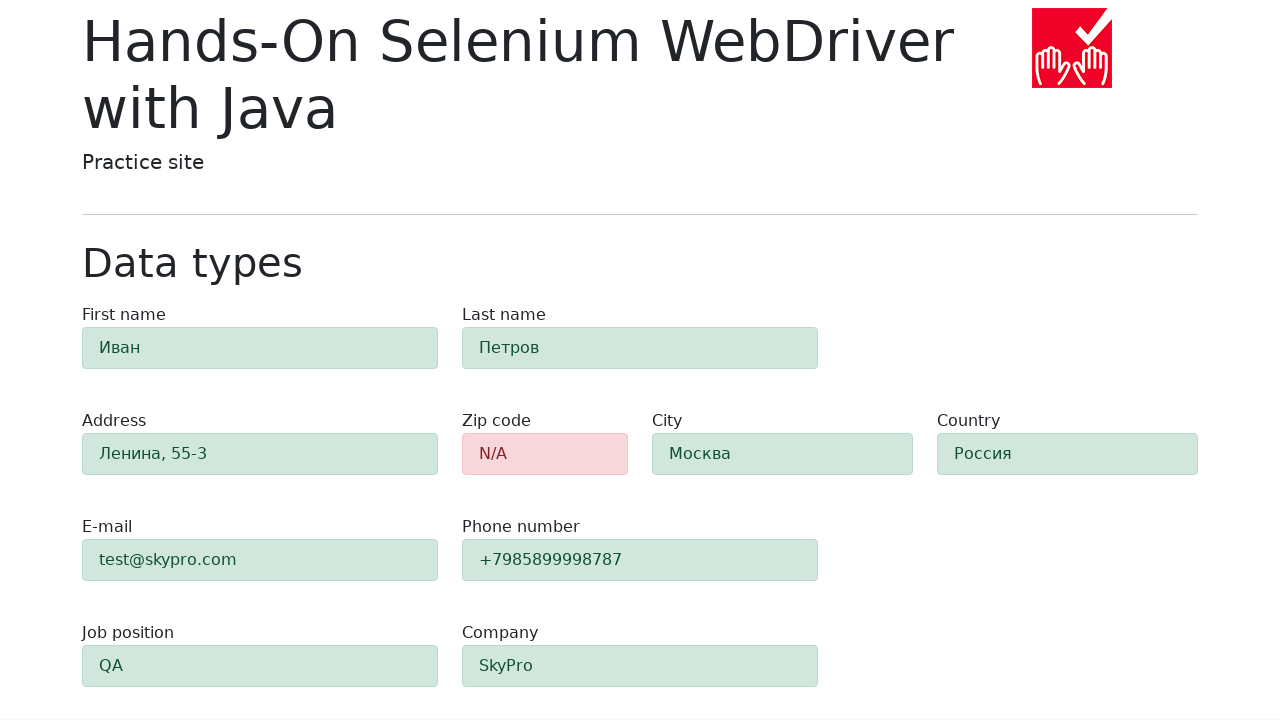

Verified field 'country' displays green/success styling (valid)
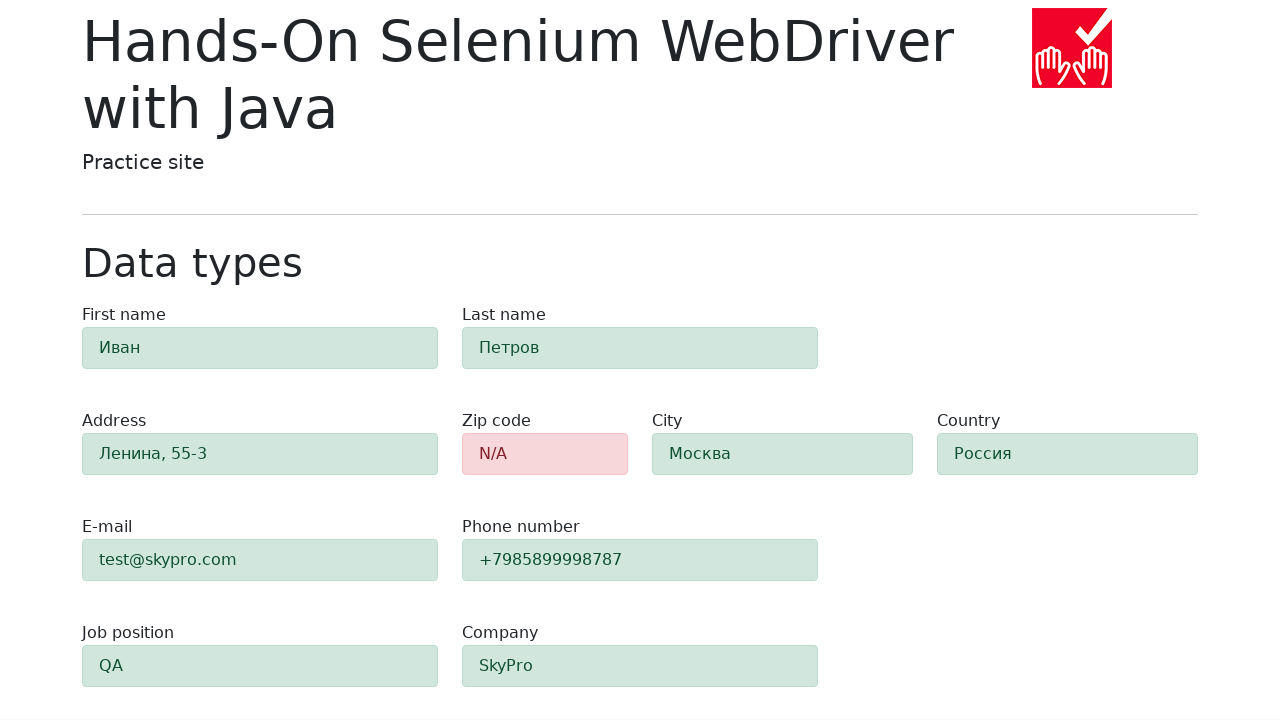

Verified field 'job-position' displays green/success styling (valid)
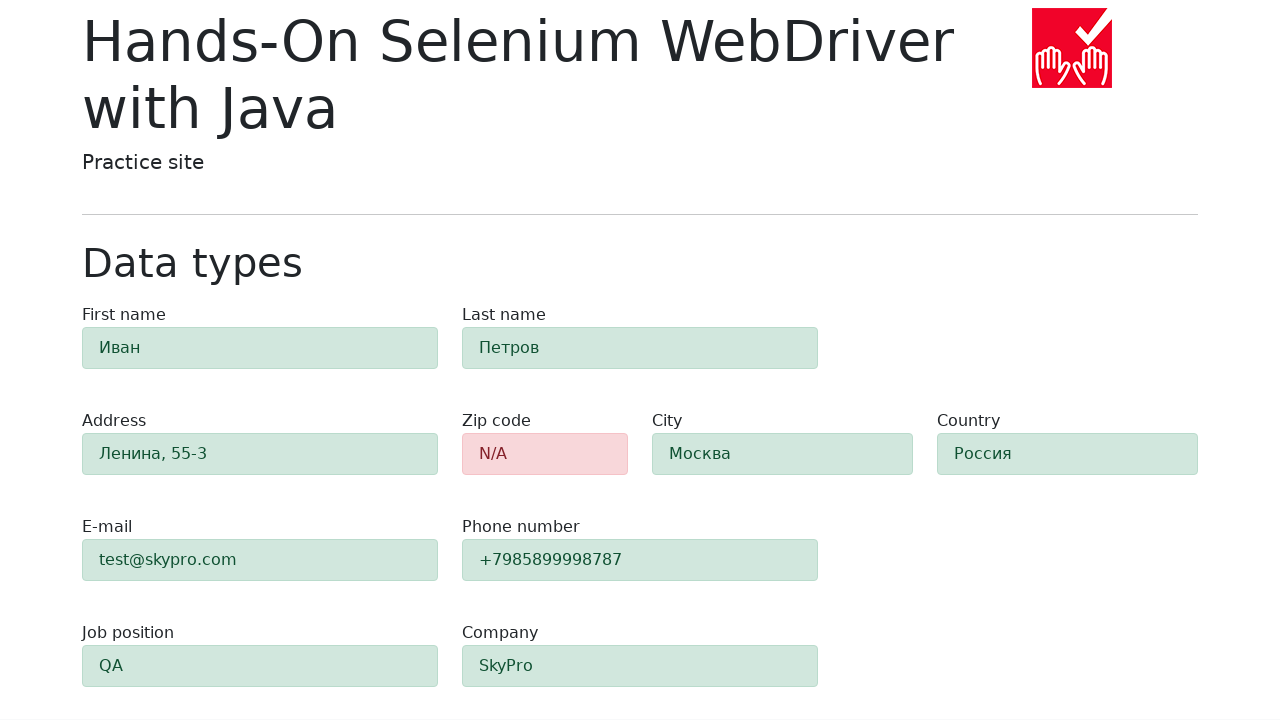

Verified field 'company' displays green/success styling (valid)
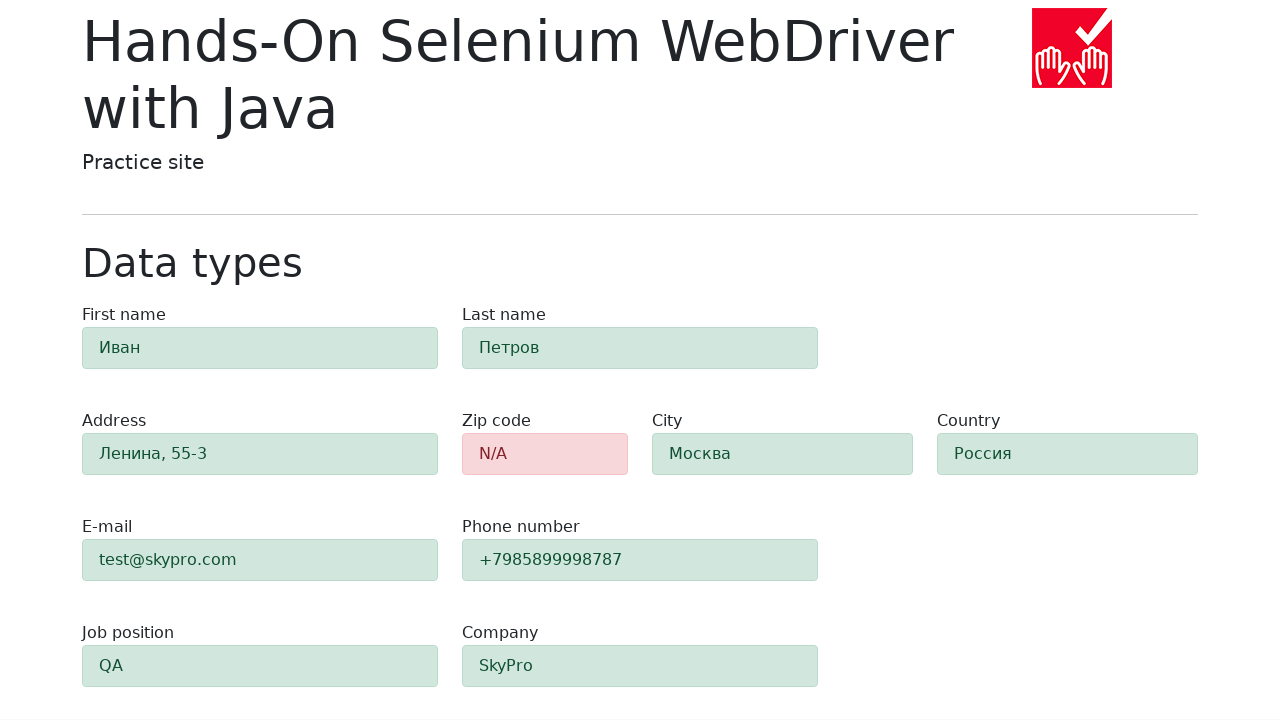

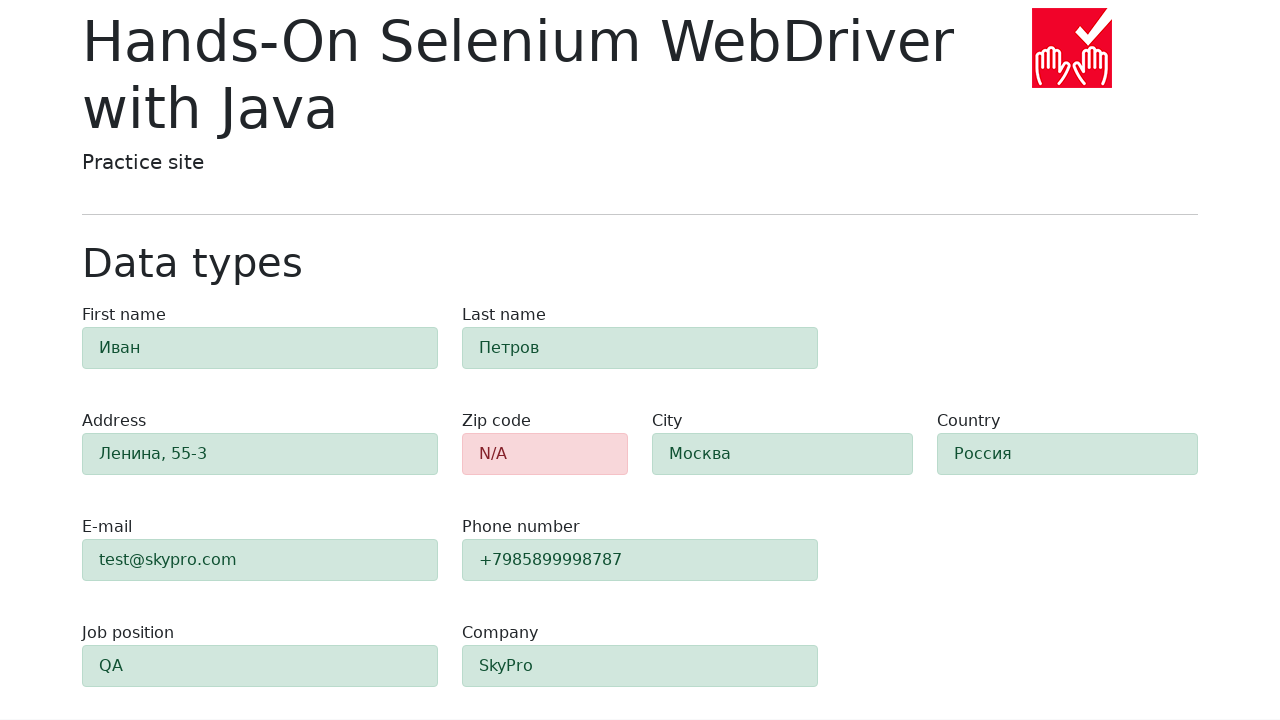